Tests opening a new window by clicking the open window button and verifying content in the new window

Starting URL: https://rahulshettyacademy.com/AutomationPractice/

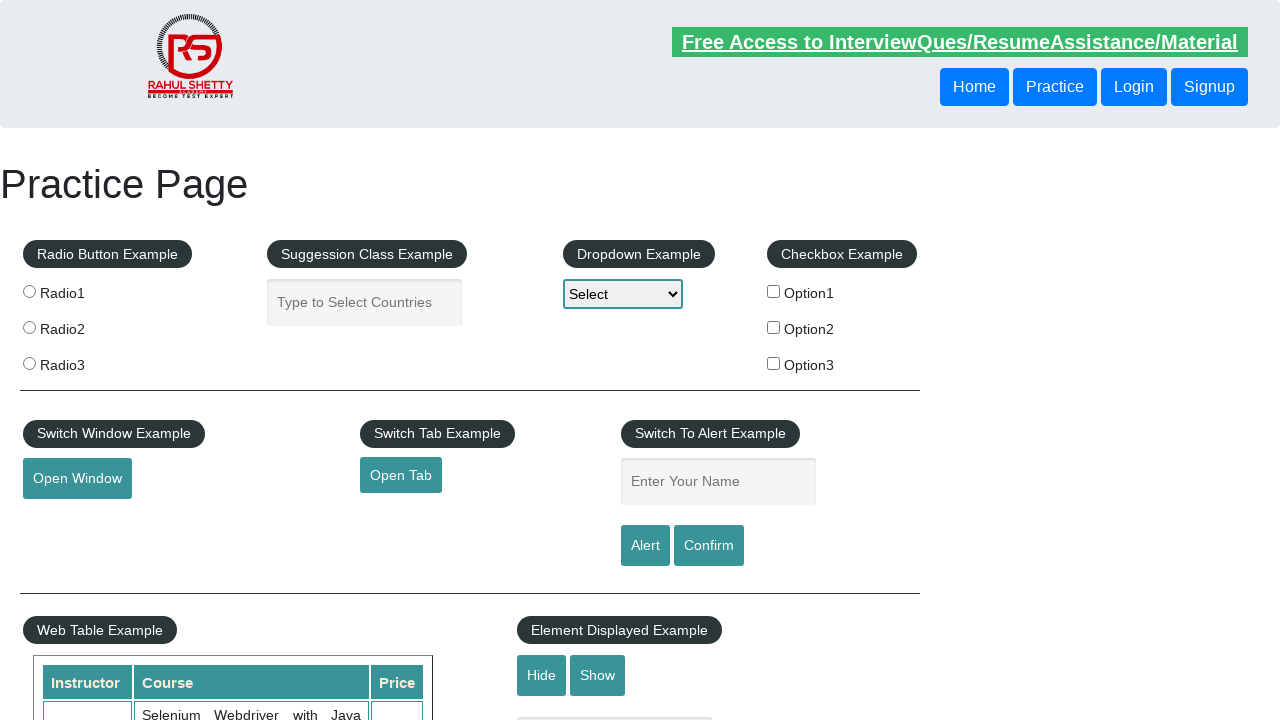

Clicked open window button and triggered new page creation at (77, 479) on #openwindow
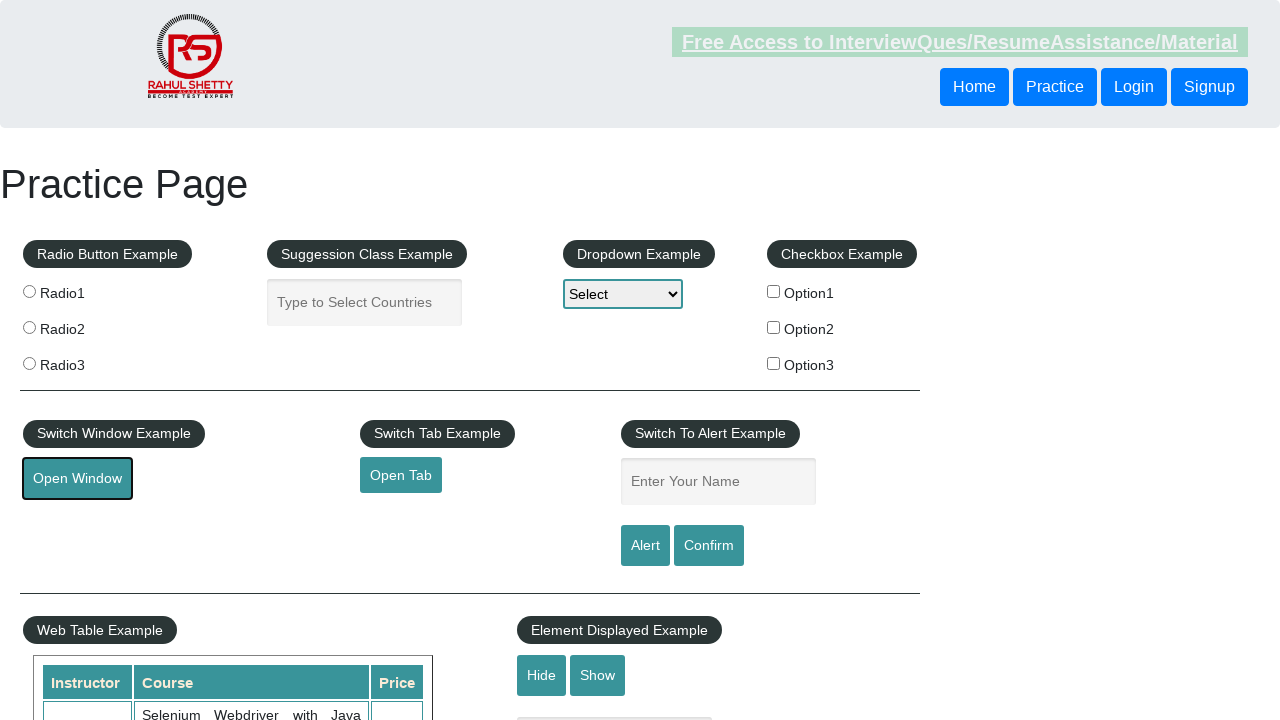

New window/page object retrieved from context
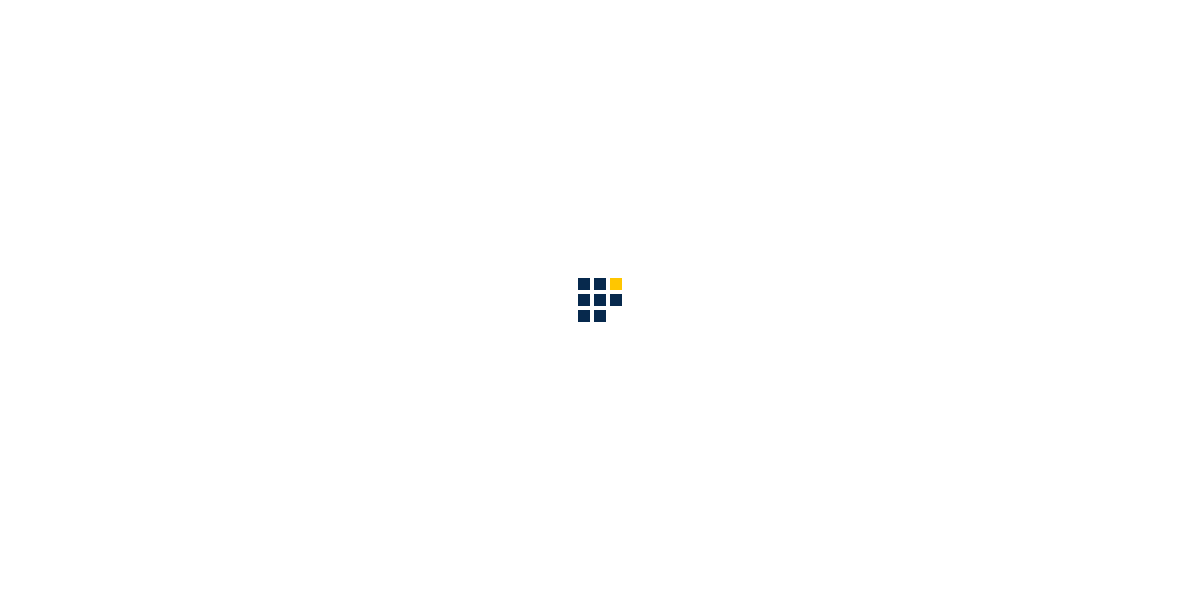

New window page load state completed
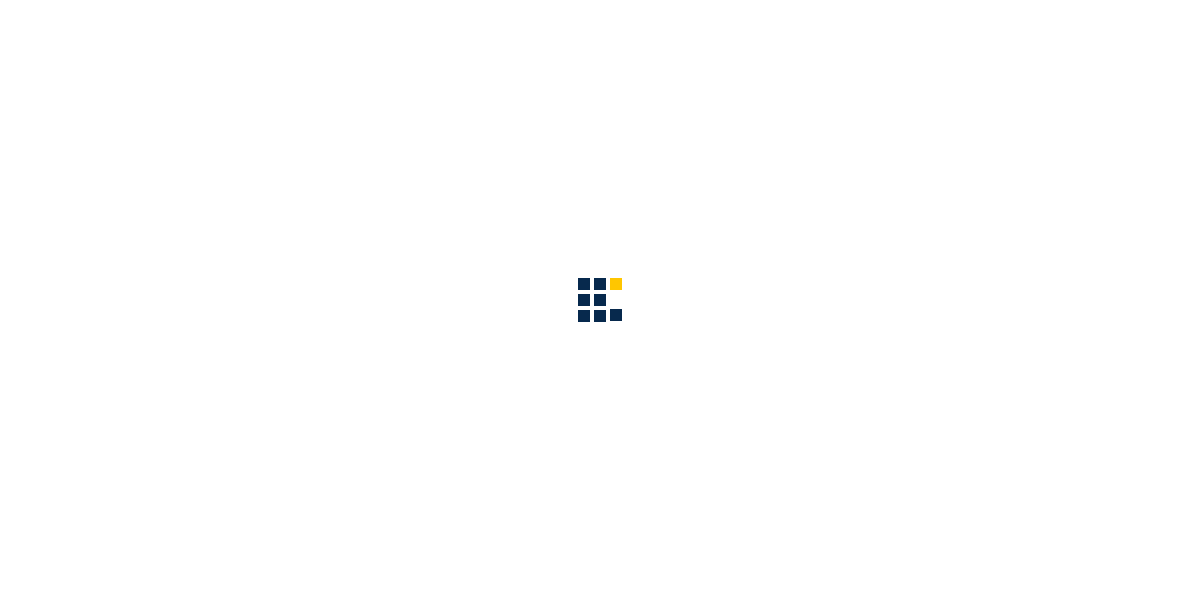

Verified 'Access all our Courses' text is visible in new window
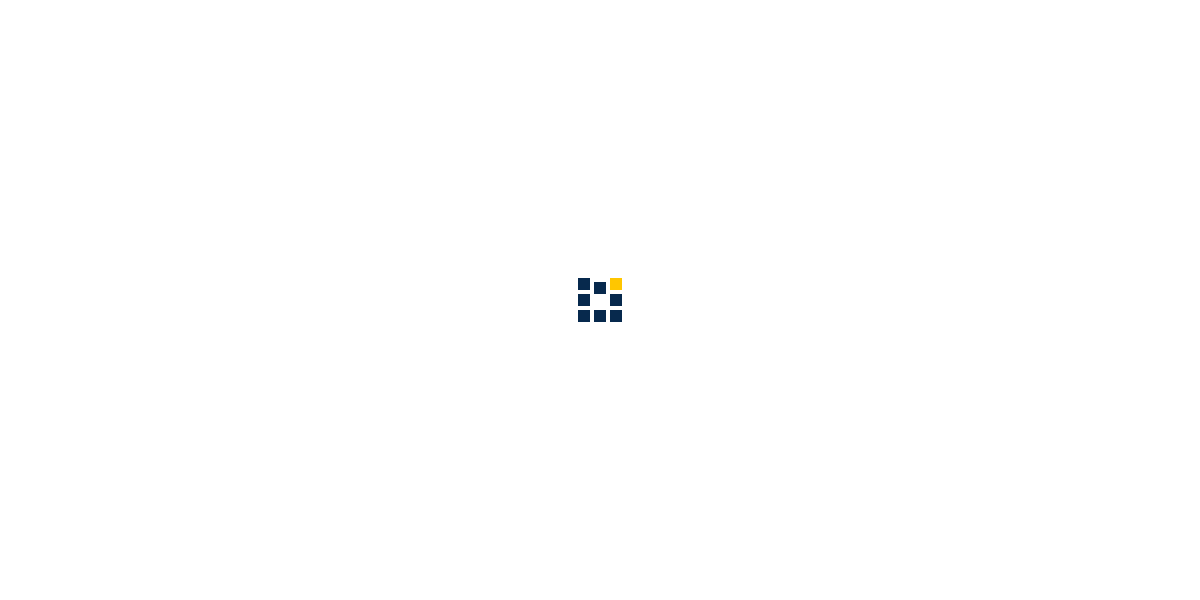

Closed new window
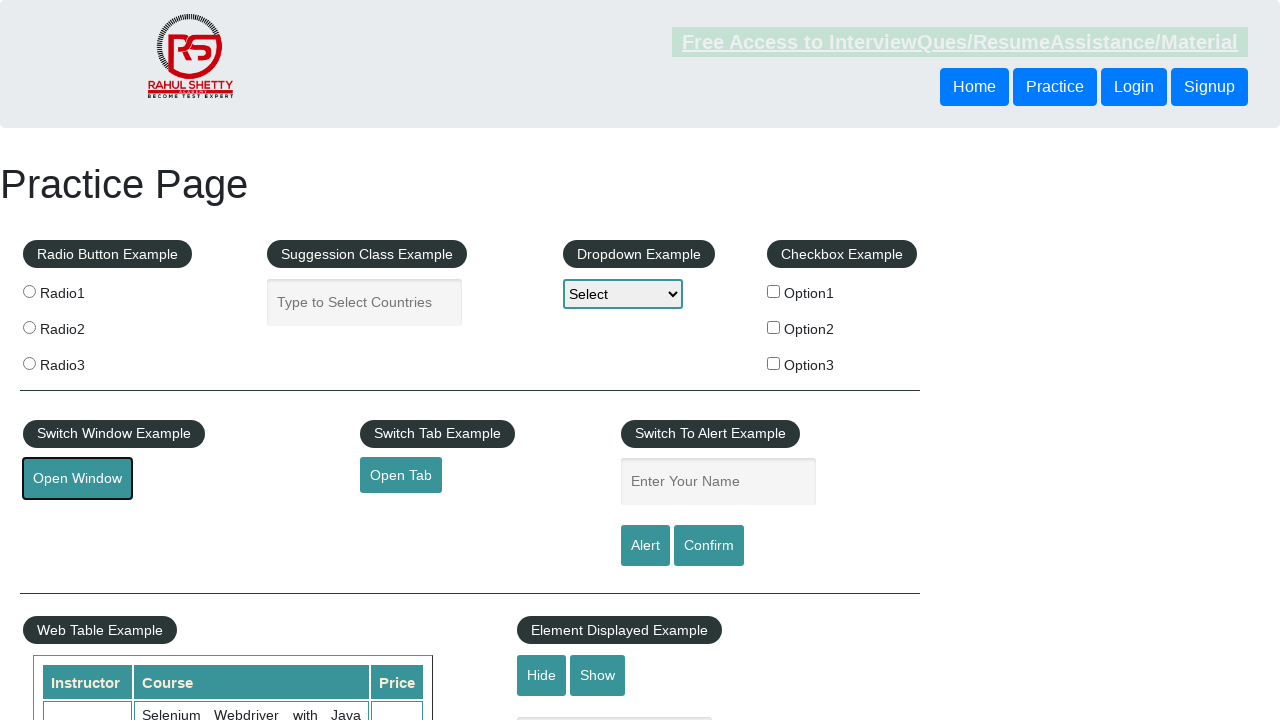

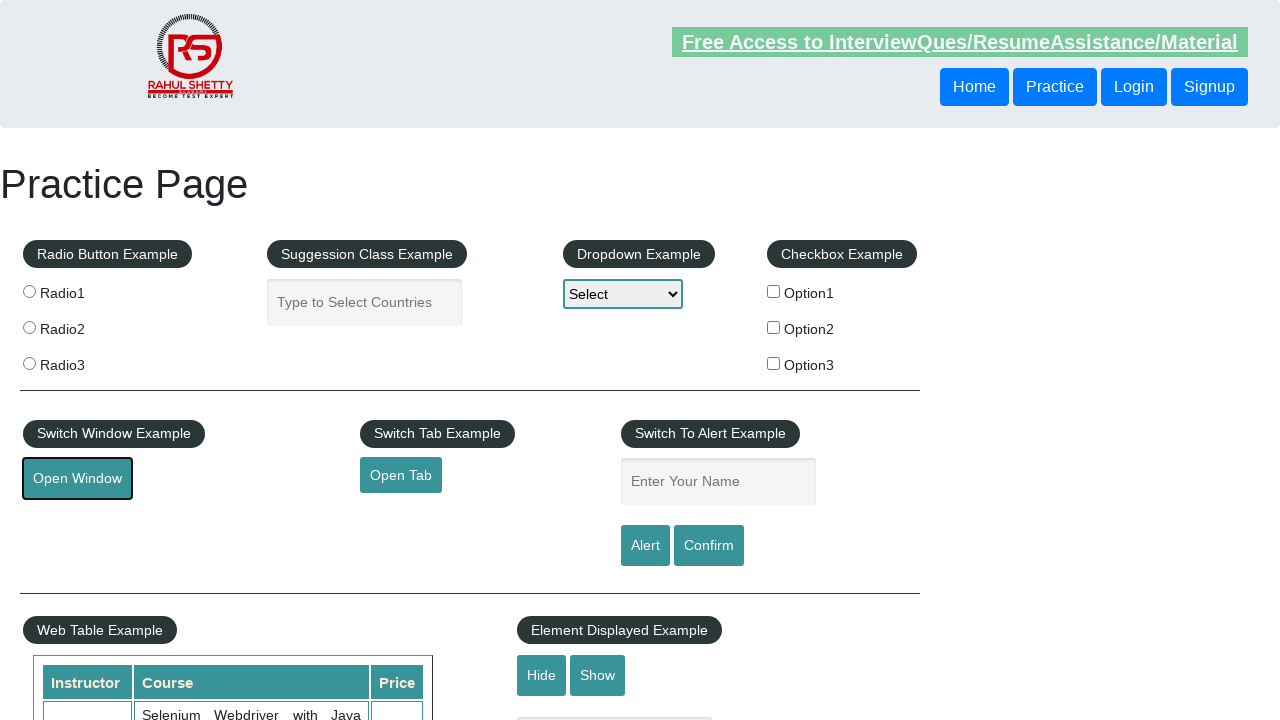